Tests page scrolling functionality by scrolling the window and a fixed table element, then verifies that the sum of values in the 4th column of the table matches the displayed total amount.

Starting URL: https://rahulshettyacademy.com/AutomationPractice/

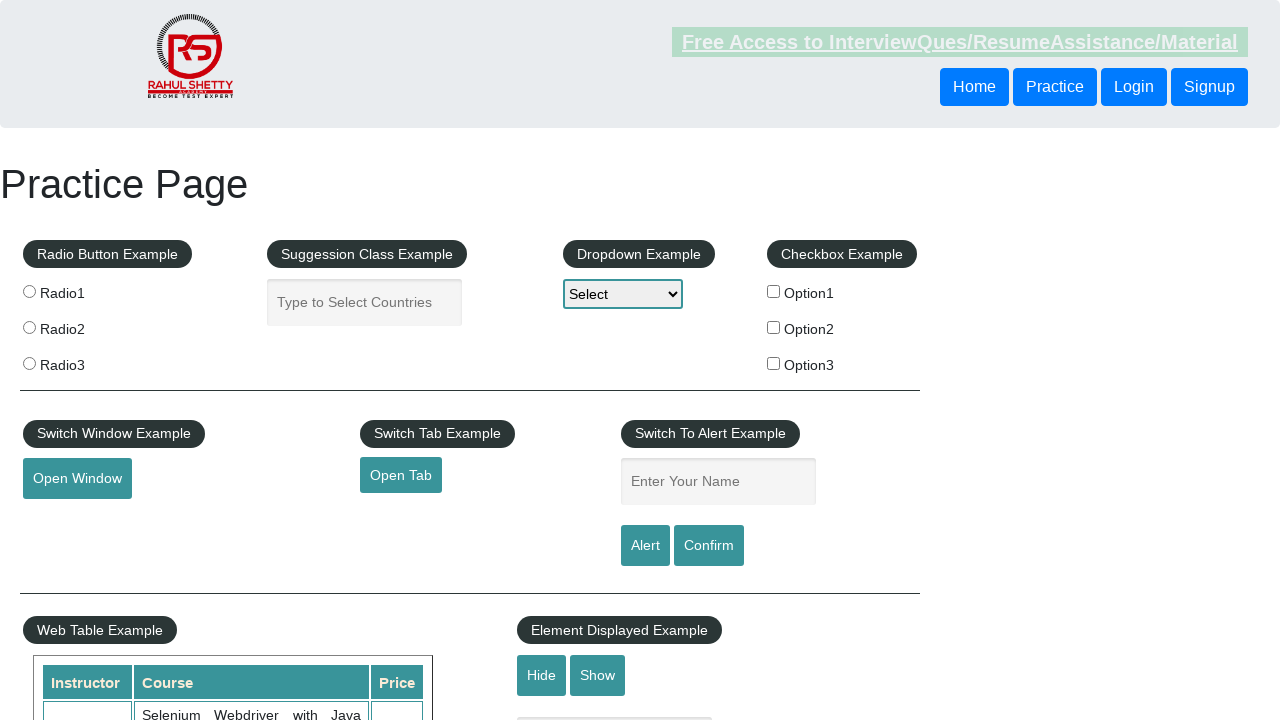

Scrolled window down by 500 pixels
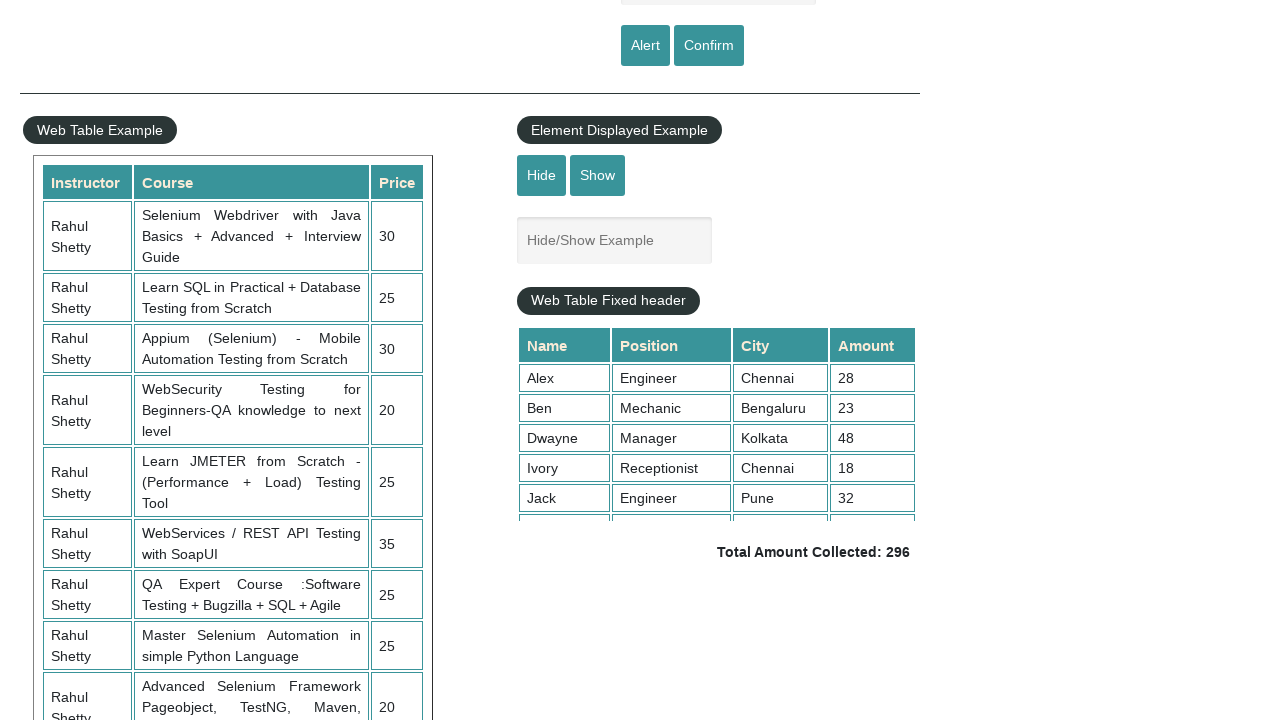

Waited 1000ms for window scroll to complete
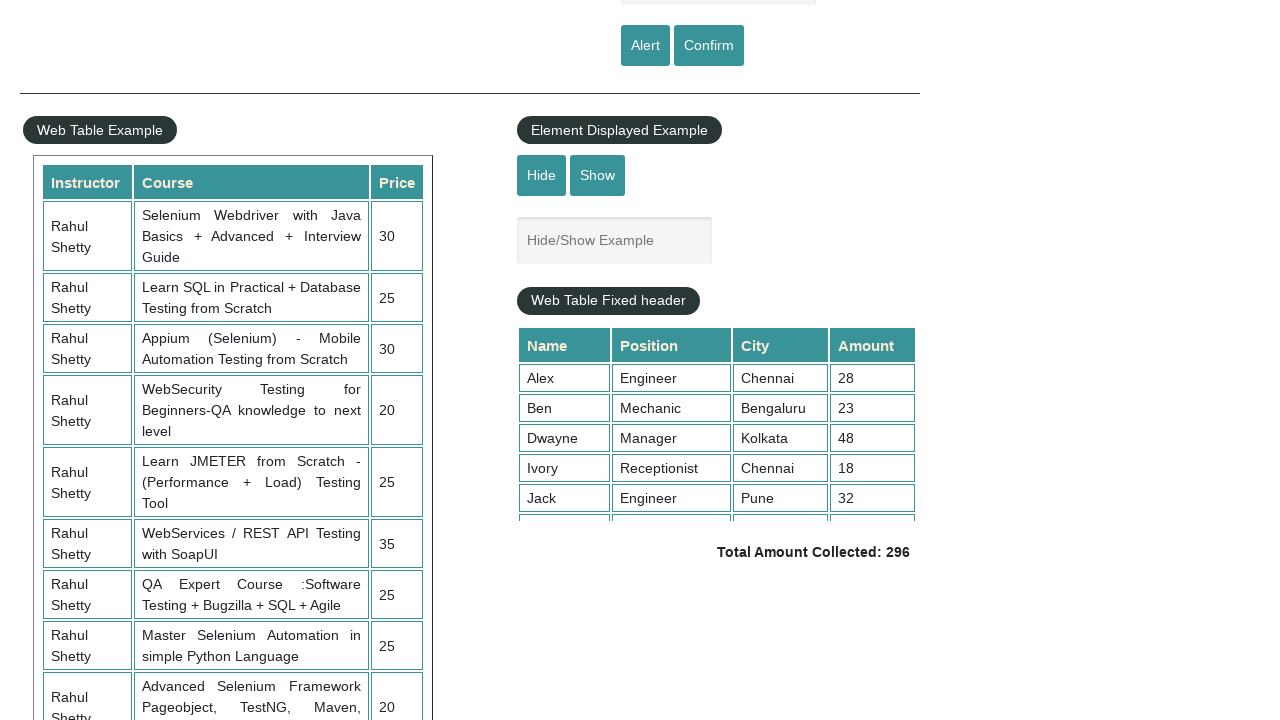

Scrolled fixed table element to 5000px
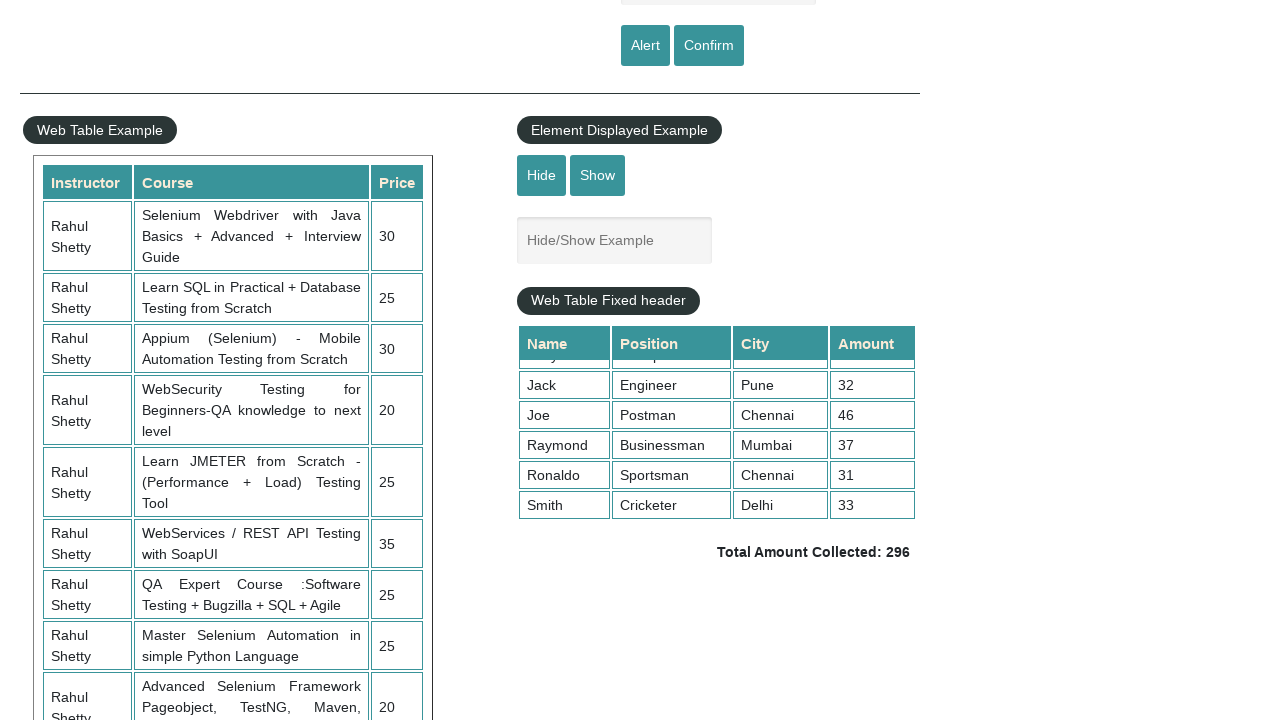

Waited 1000ms for table scroll to complete
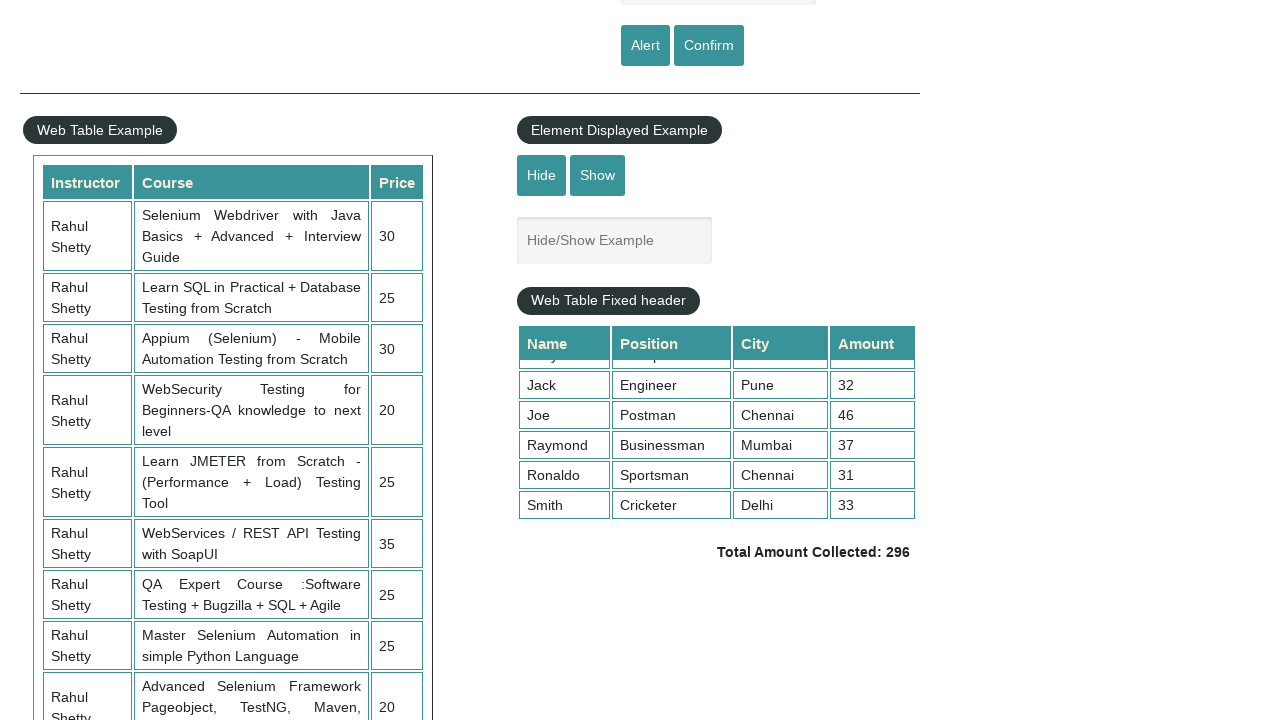

Retrieved all cells from 4th column of table
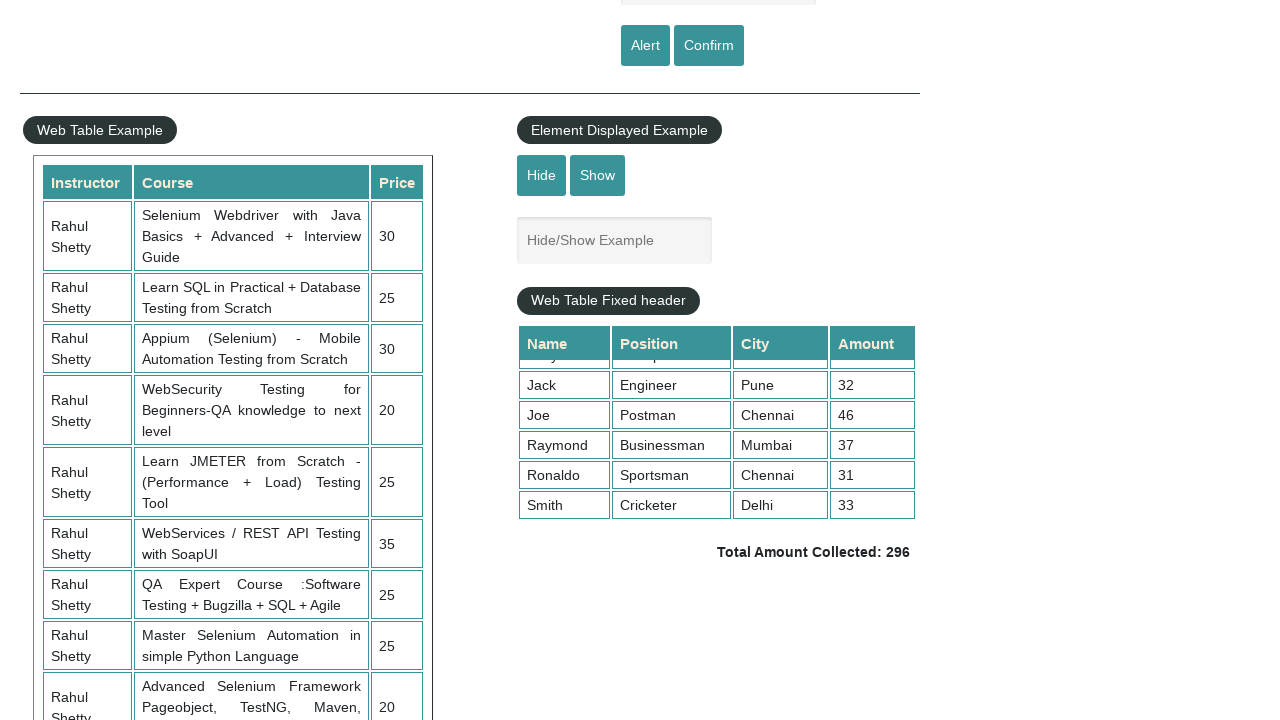

Calculated sum of 4th column values: 296
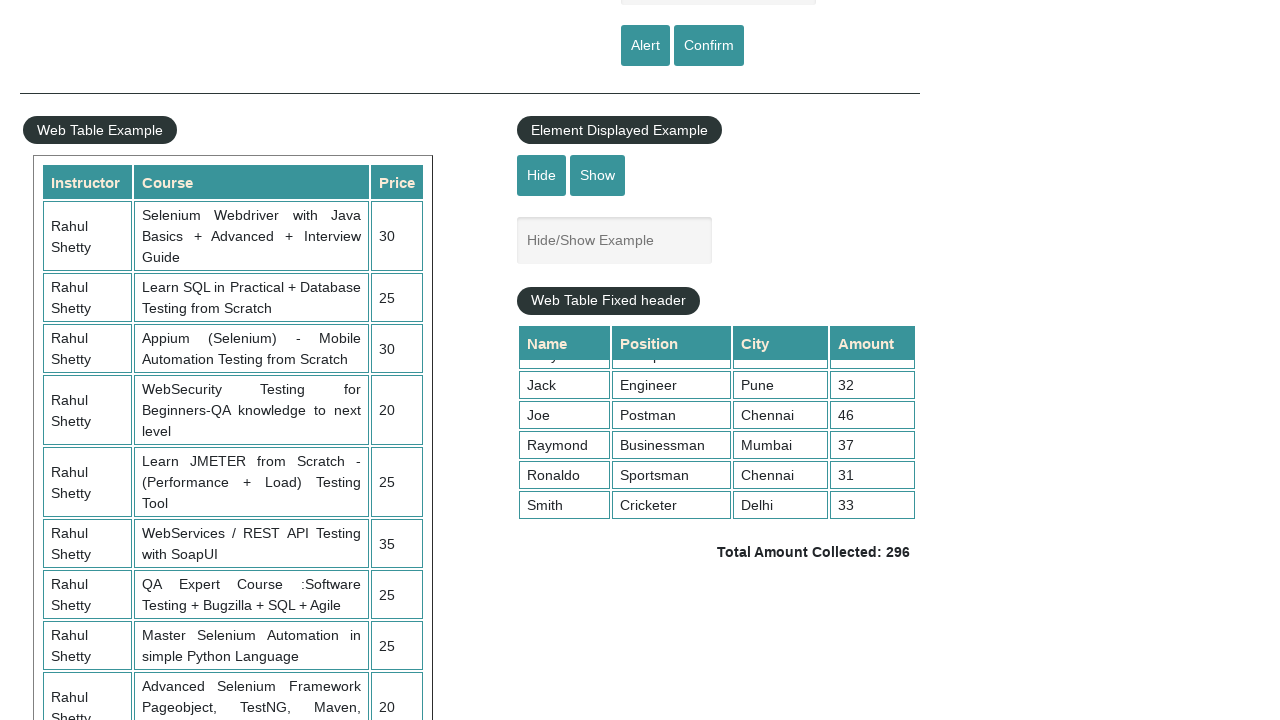

Retrieved displayed total amount text
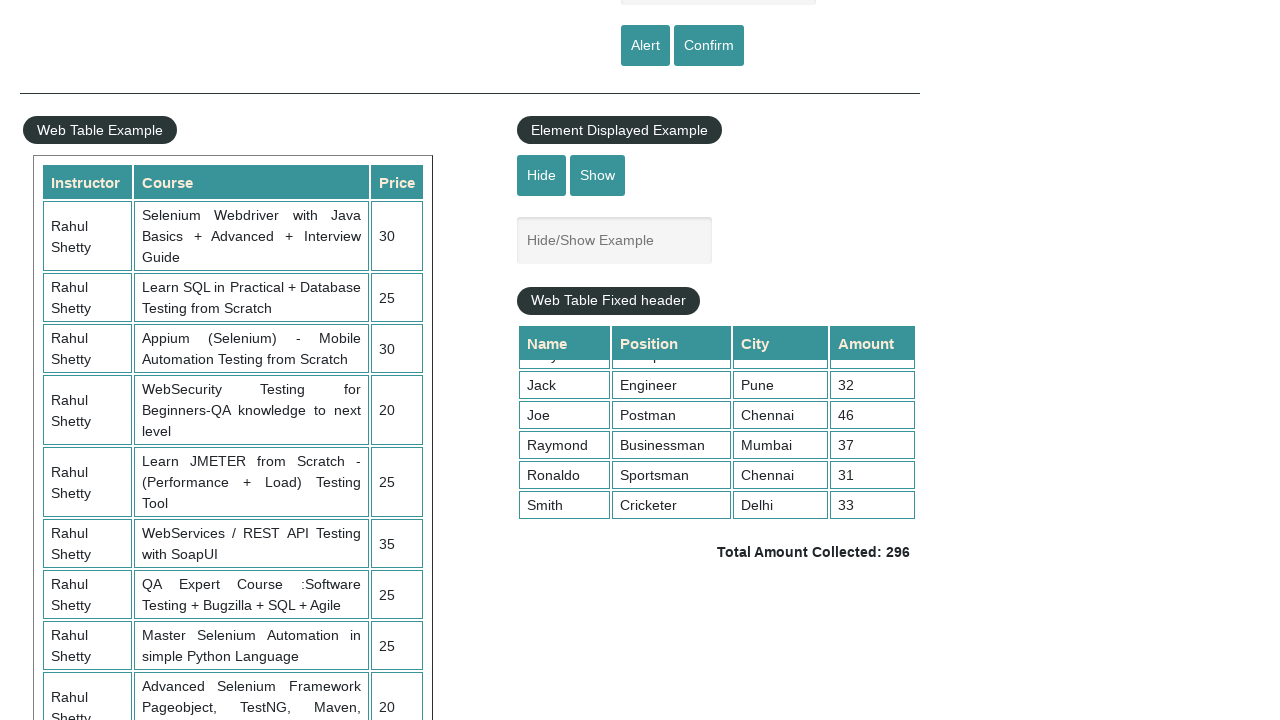

Extracted displayed total value: 296
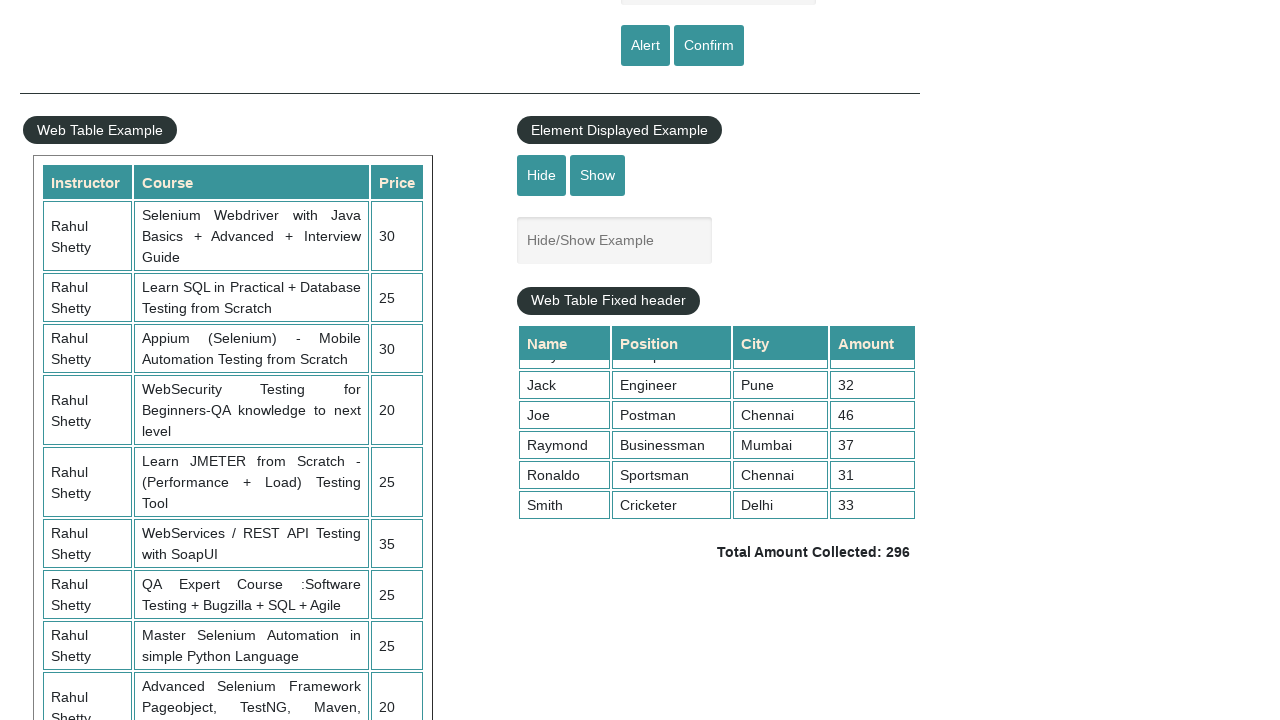

Verified calculated sum (296) matches displayed total (296)
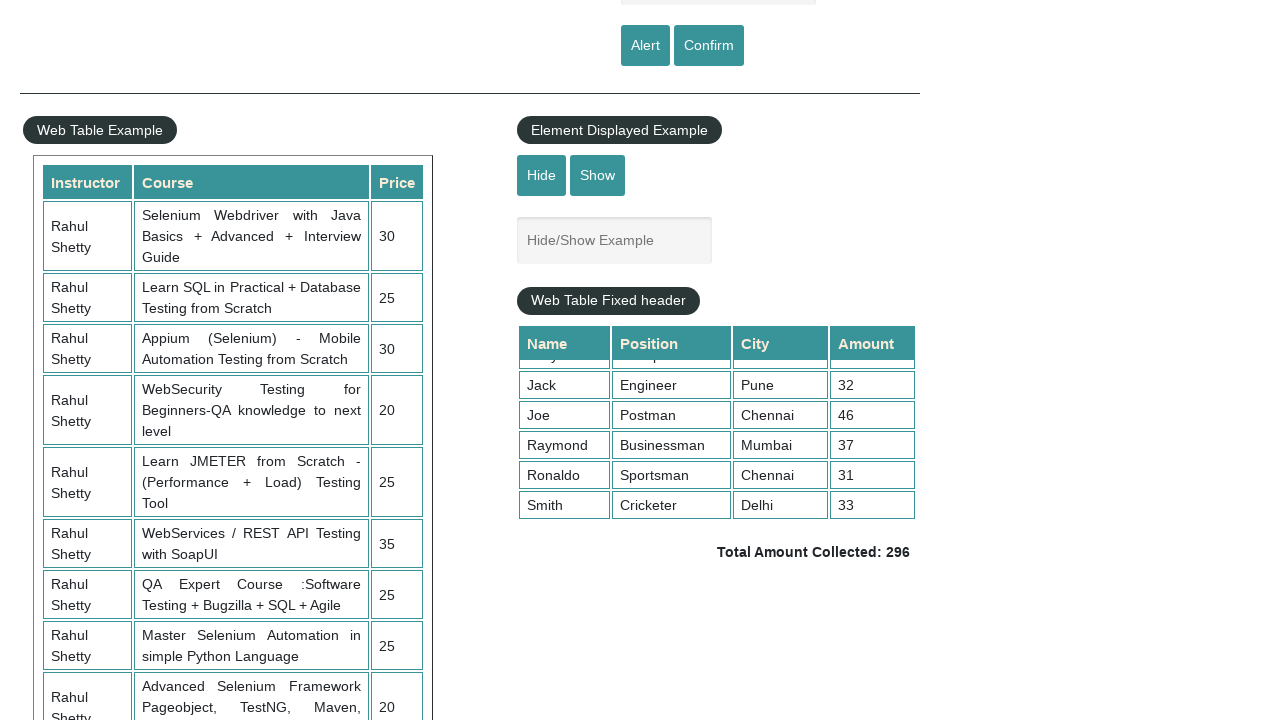

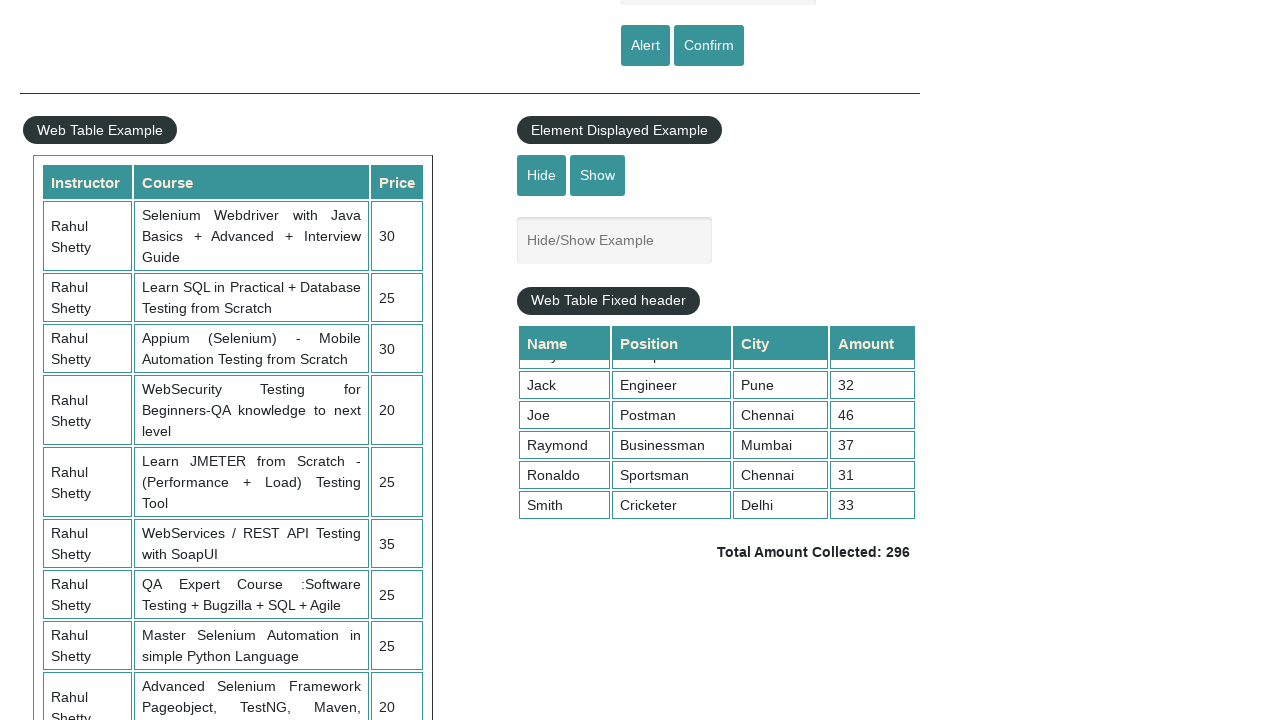